Tests the addition functionality of a web calculator by clicking 5, then add, then 3, then equals, and verifying the result is 8

Starting URL: https://nuix.github.io/SDET/senior-sdet/productionCalc/index.html

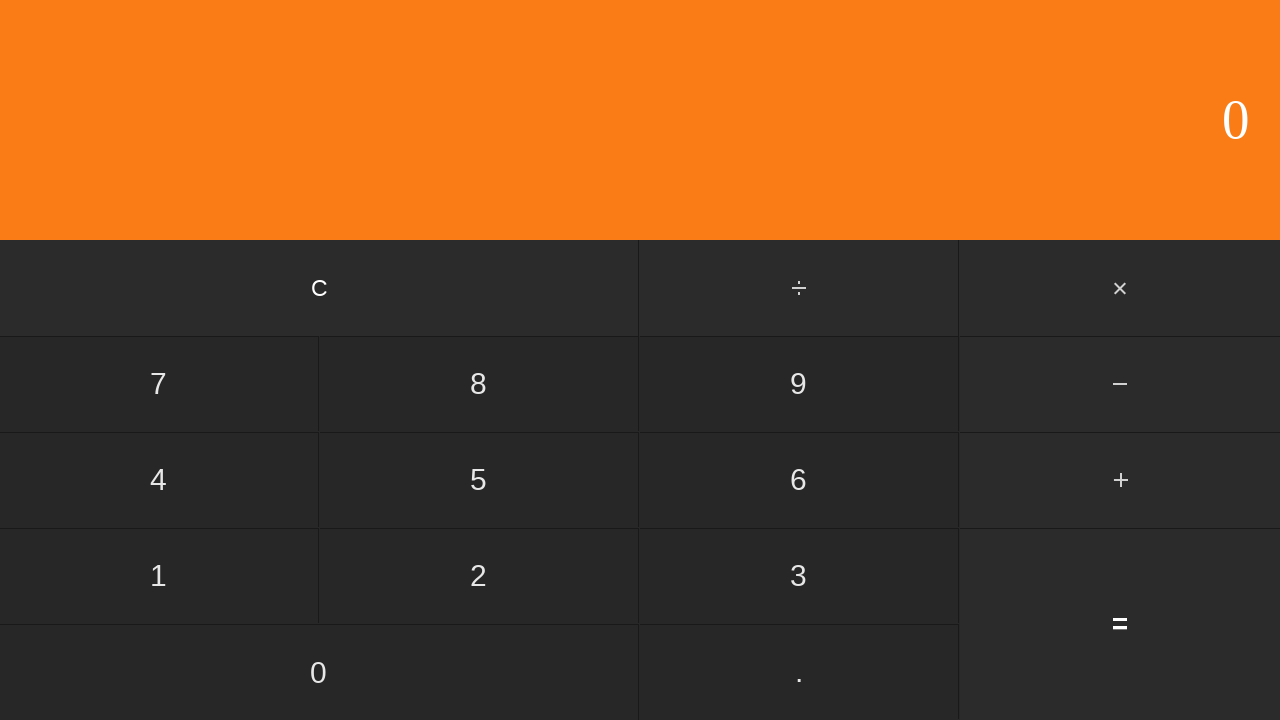

Clicked number 5 on calculator at (479, 480) on input[value='5']
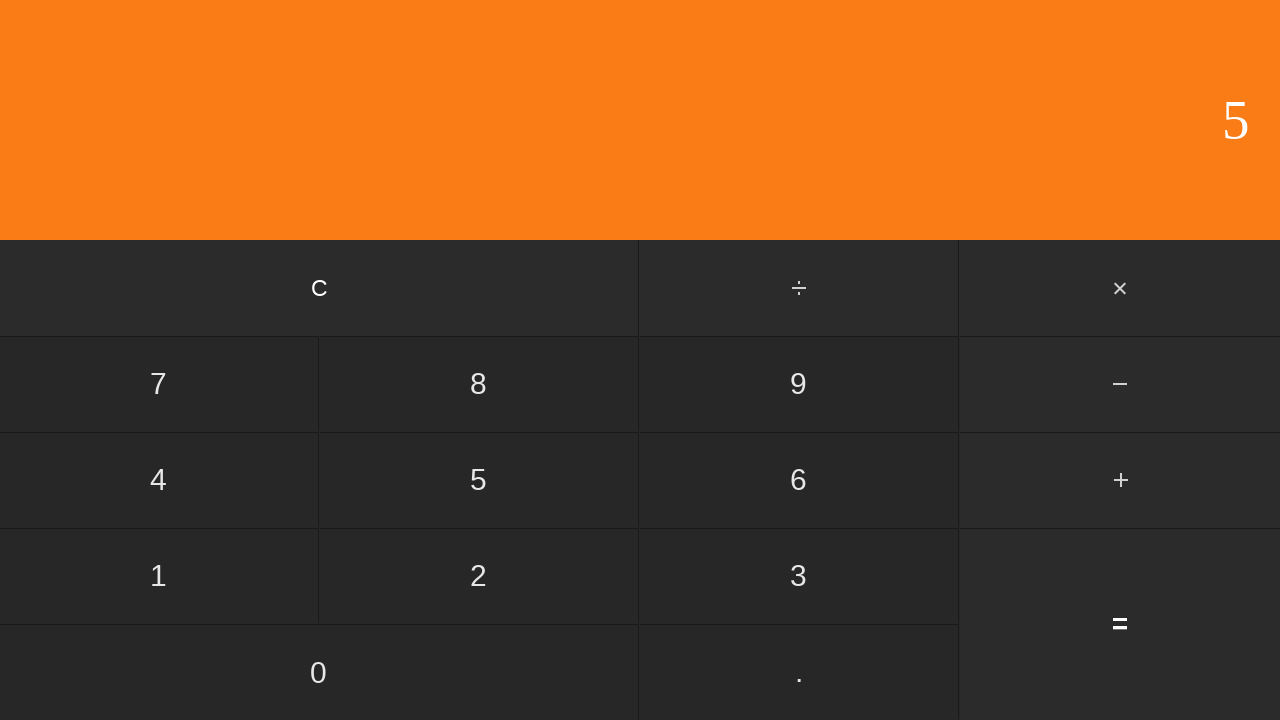

Clicked add button at (1120, 480) on #add
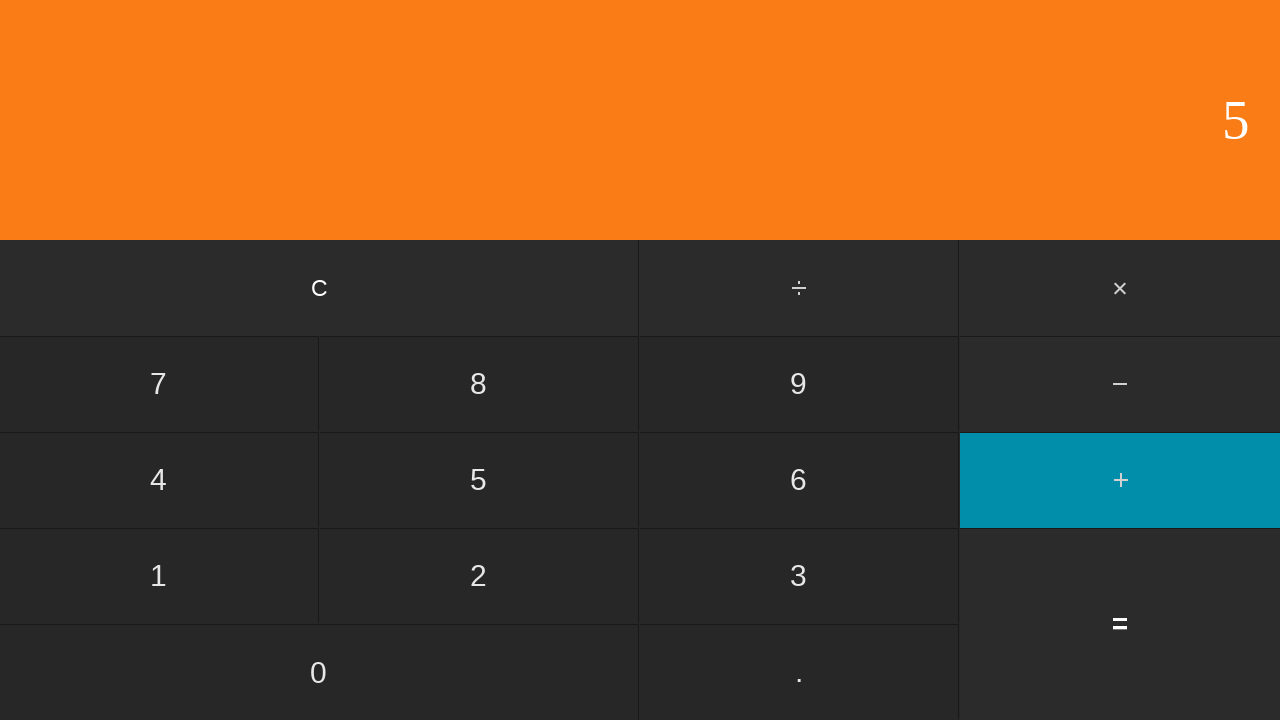

Clicked number 3 on calculator at (799, 576) on input[value='3']
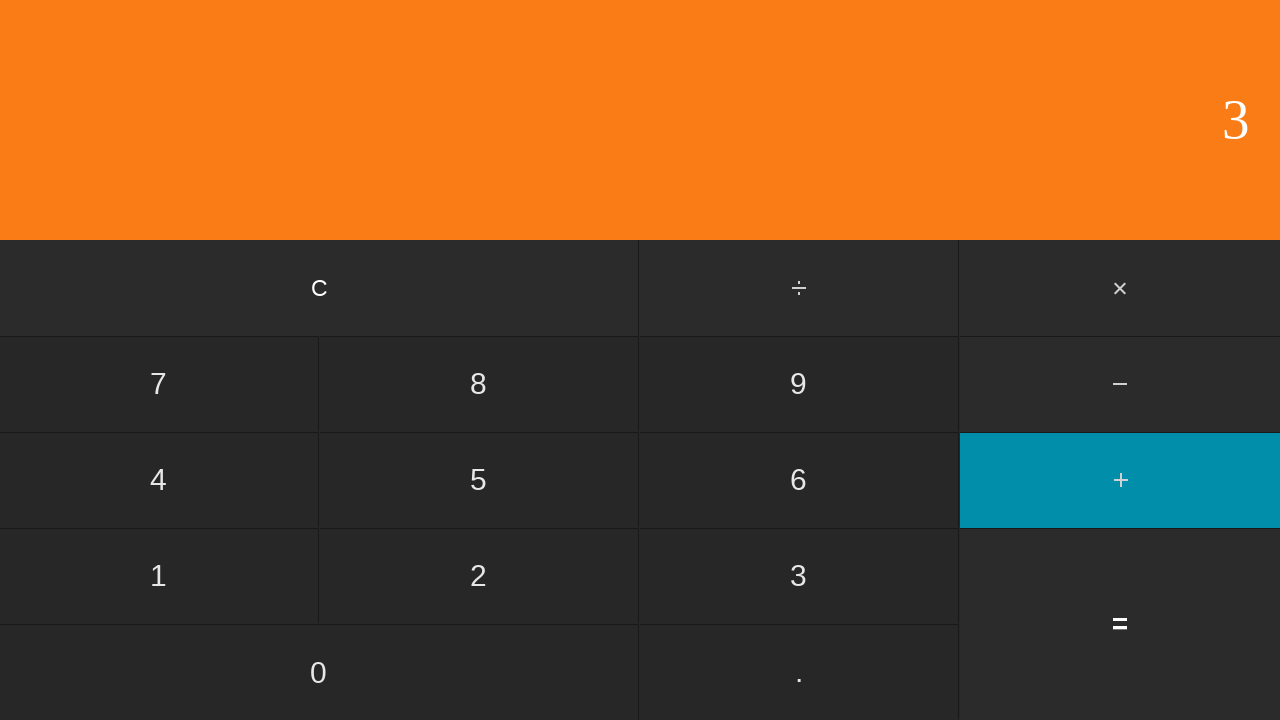

Clicked equals button at (1120, 624) on input[value='=']
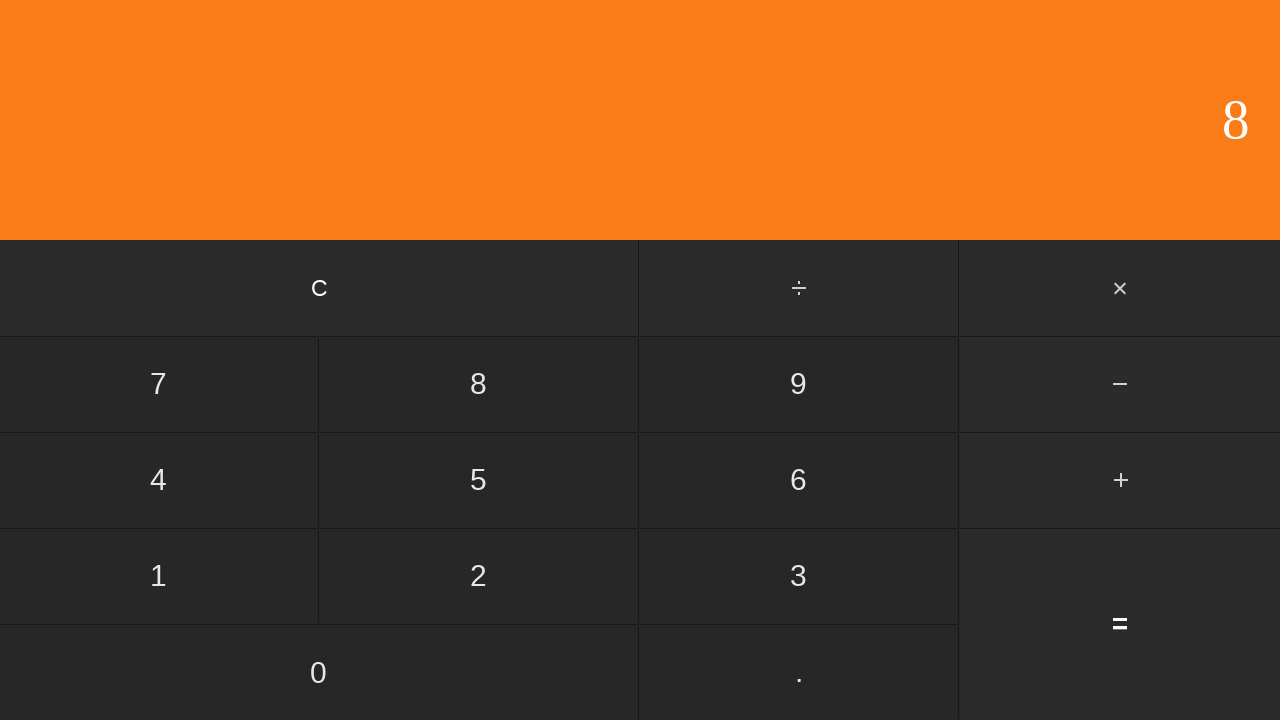

Display element is visible, result should be 8
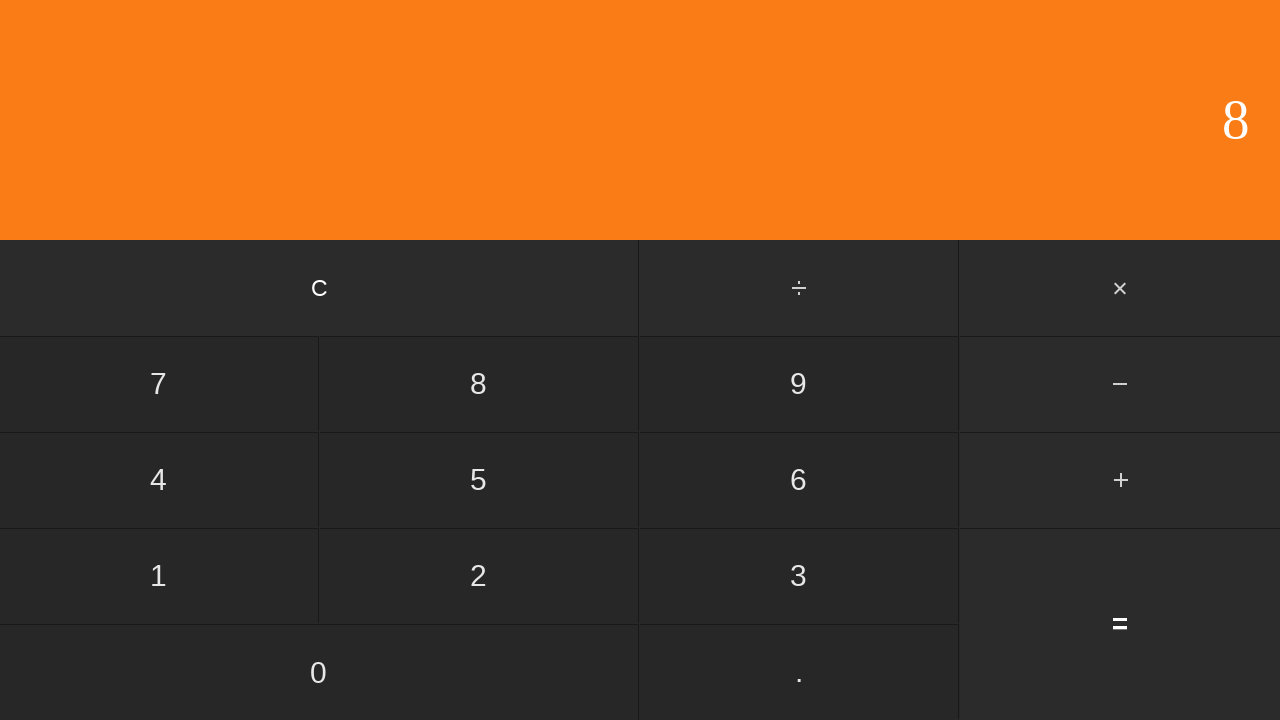

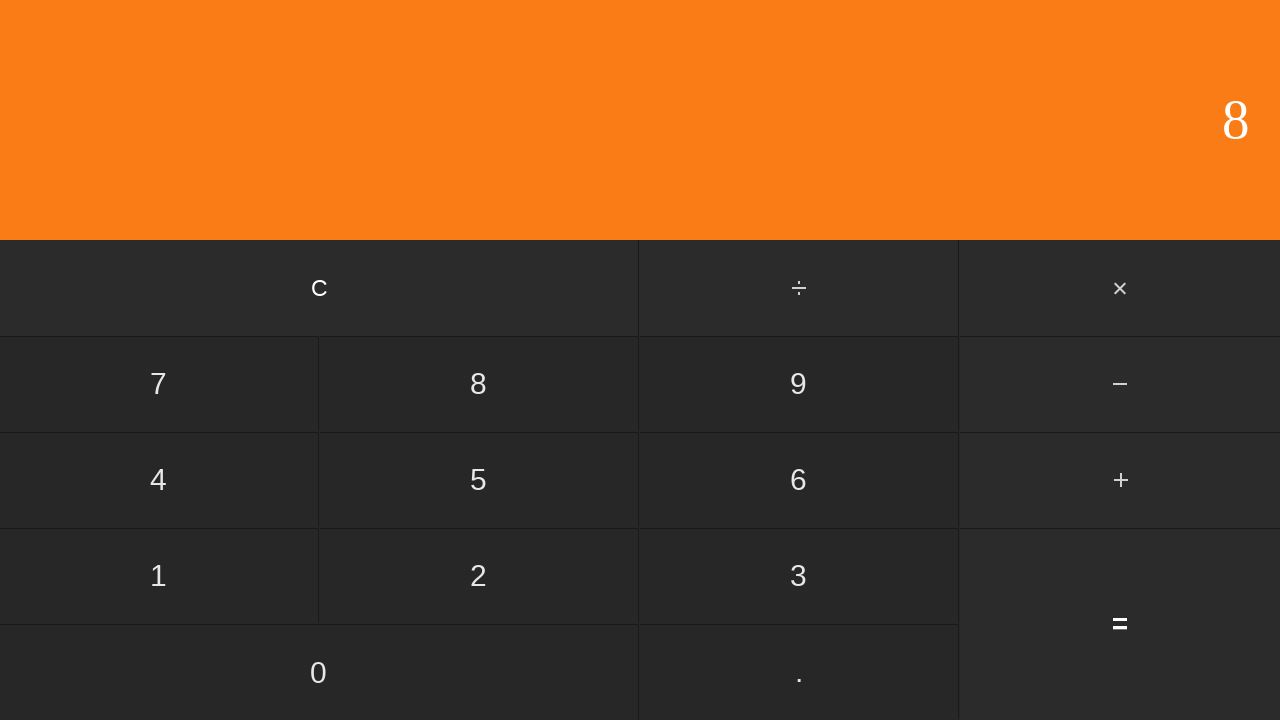